Tests blog search functionality with a query that should return results, verifying that at least one article appears in the search results

Starting URL: https://blogdoagi.com.br/

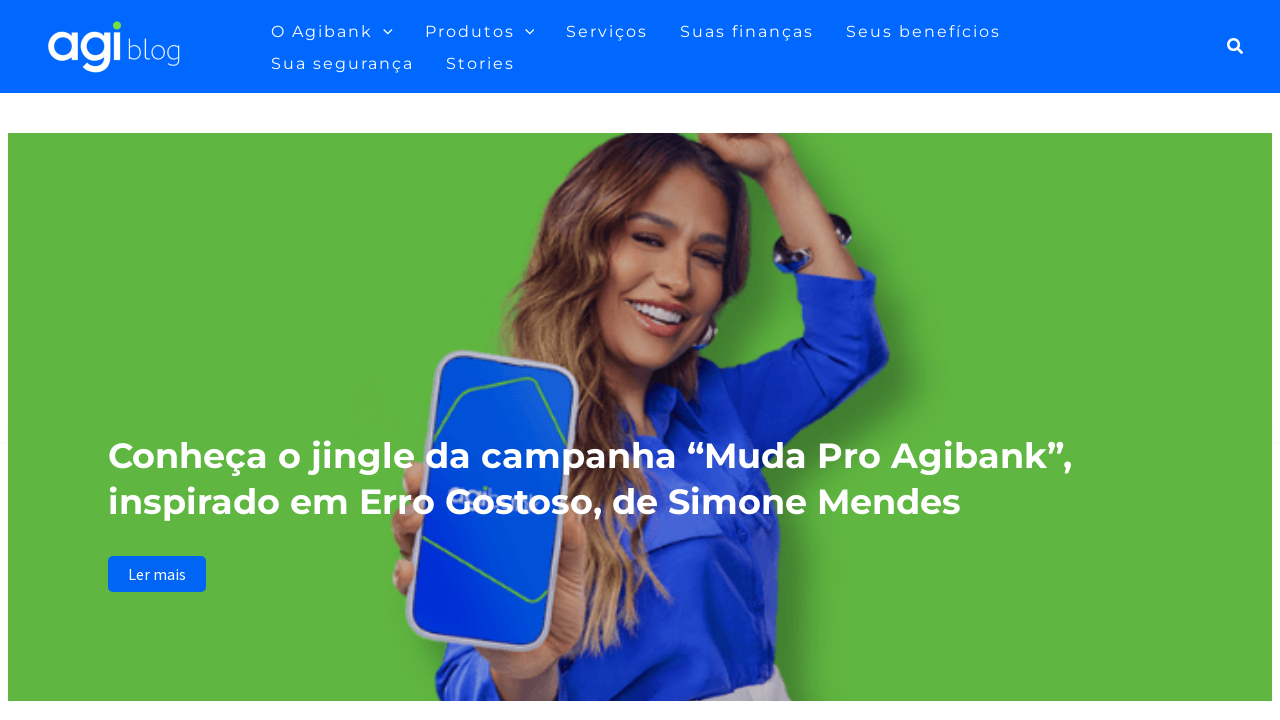

Scrolled page to bottom to ensure content is rendered
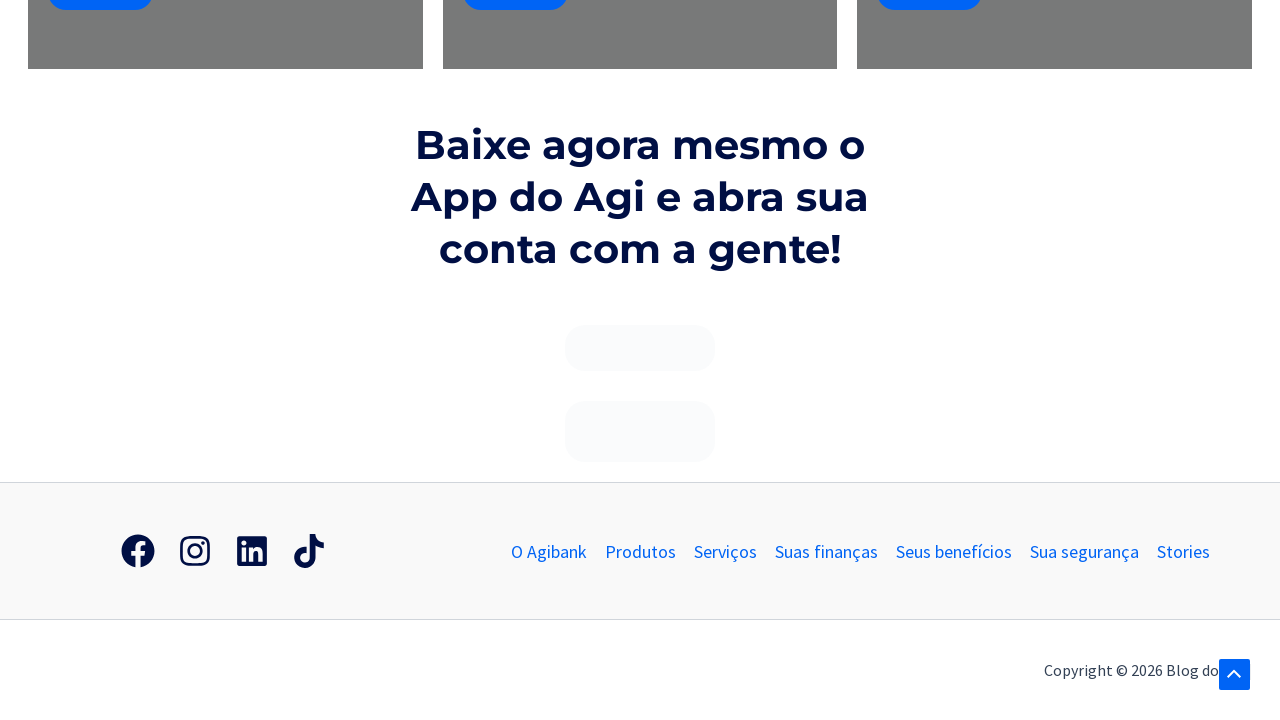

Waited for glider track content to load
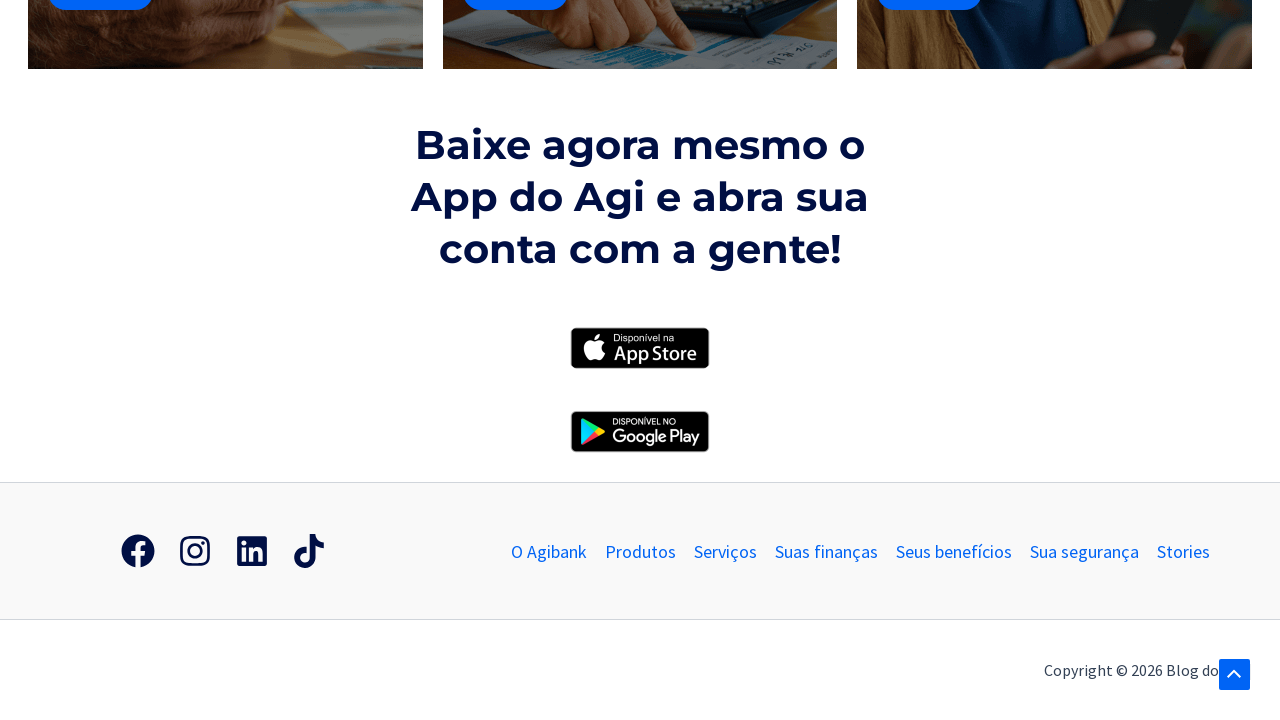

Waited 2 seconds for content to fully render
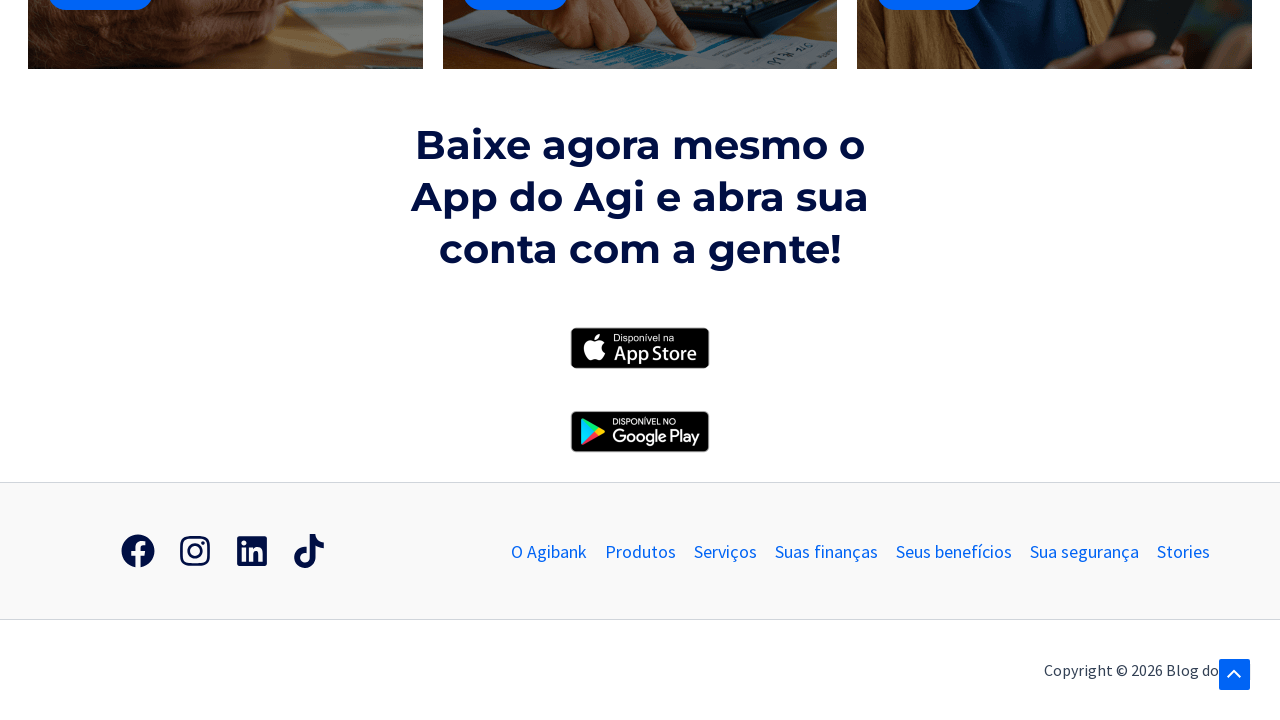

Scrolled page back to top
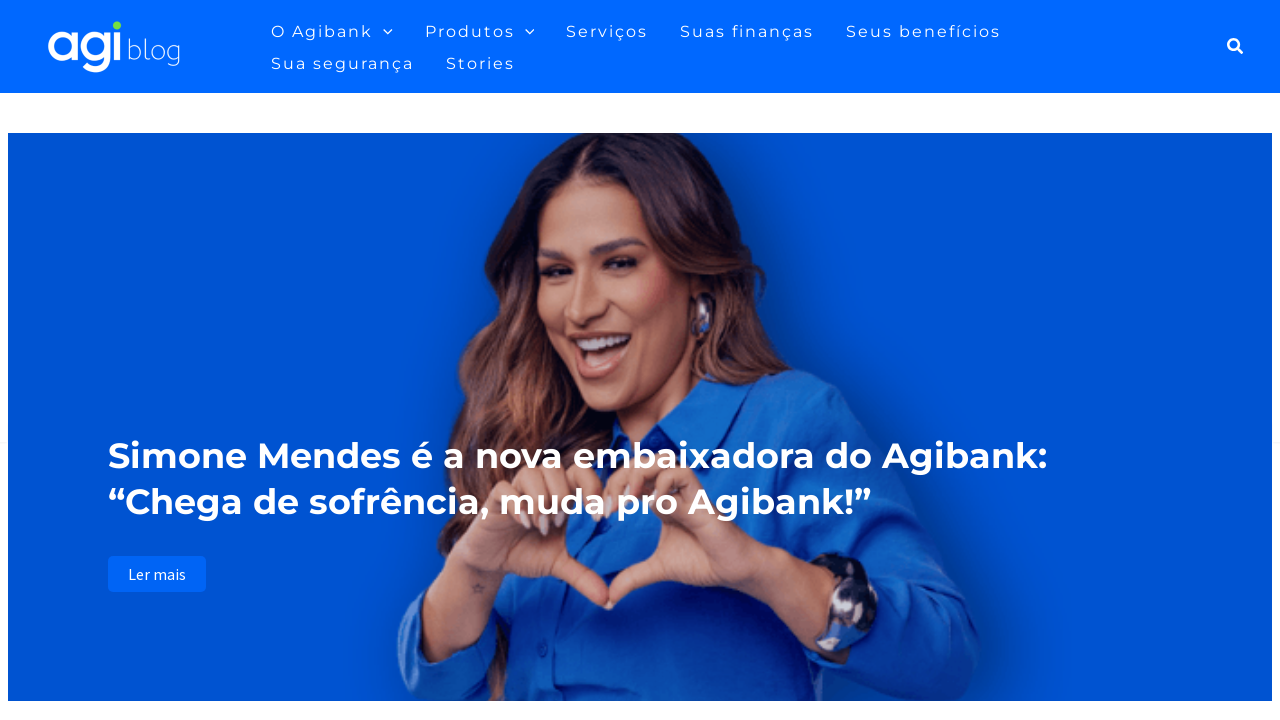

Verified glider track content is still visible after scroll
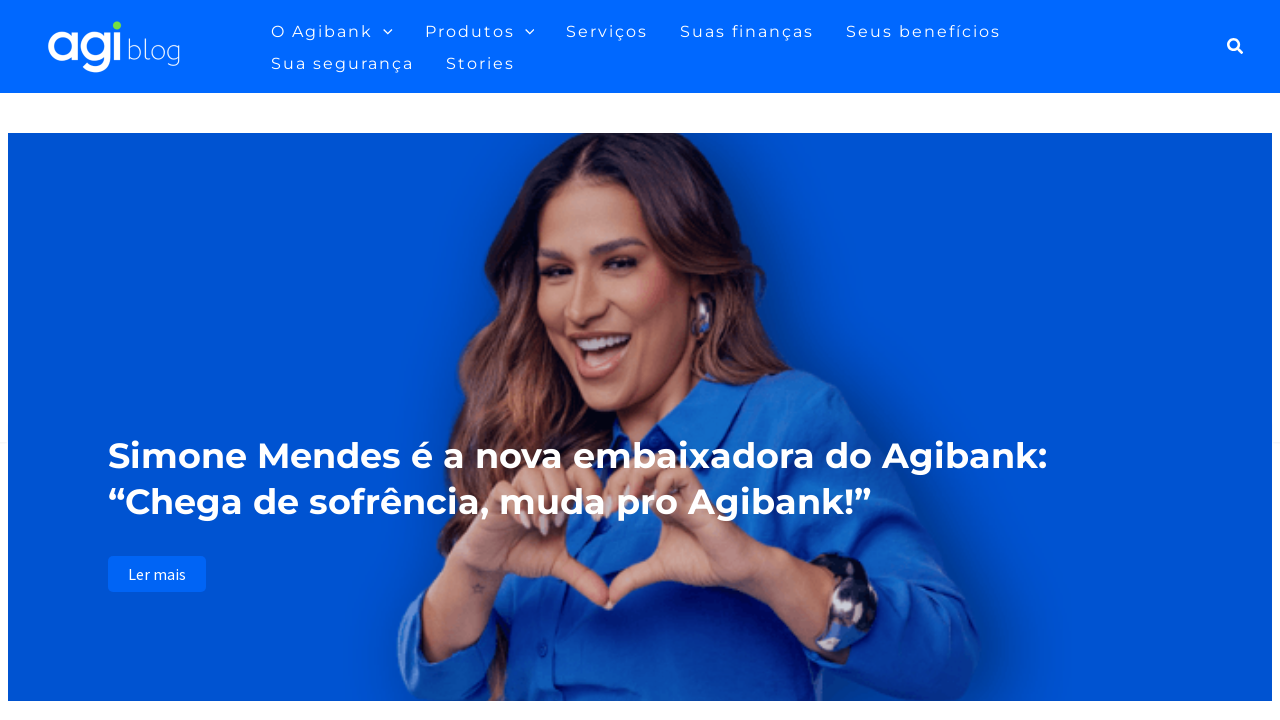

Clicked on search icon to open search field at (1236, 46) on xpath=//a[@class='slide-search astra-search-icon']
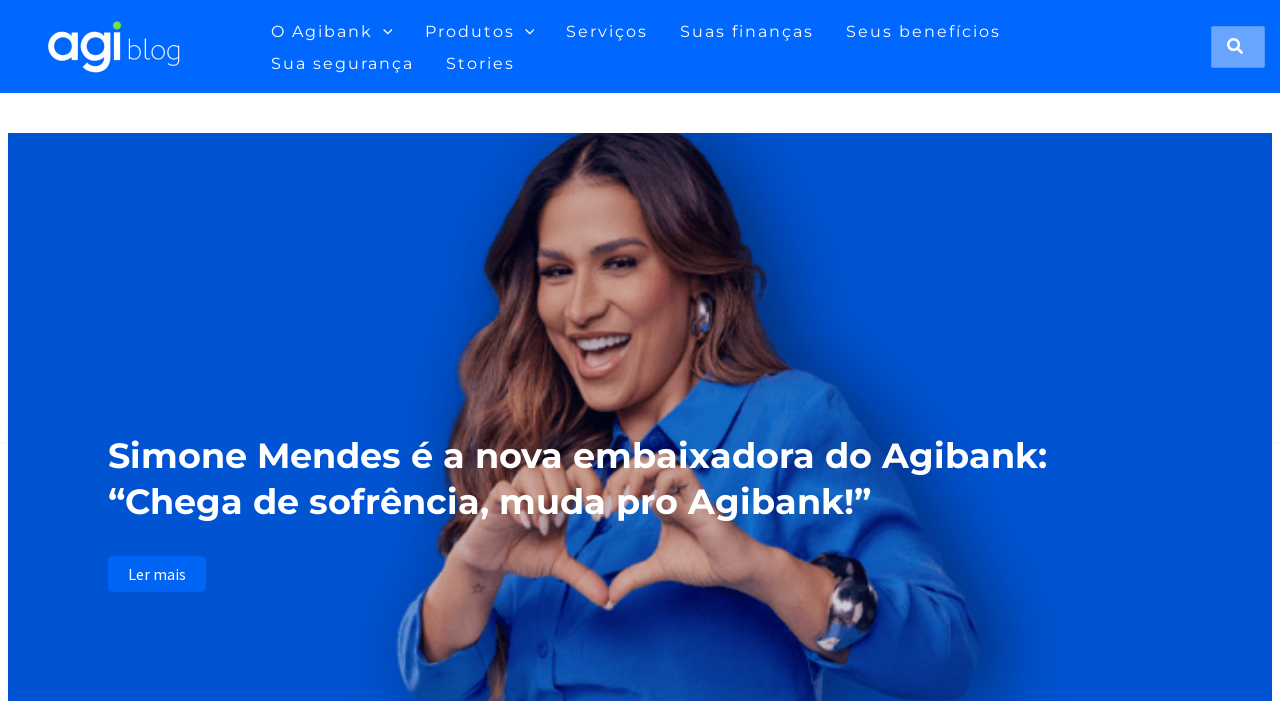

Clicked on search input field at (1146, 46) on xpath=//input[@id='search-field']
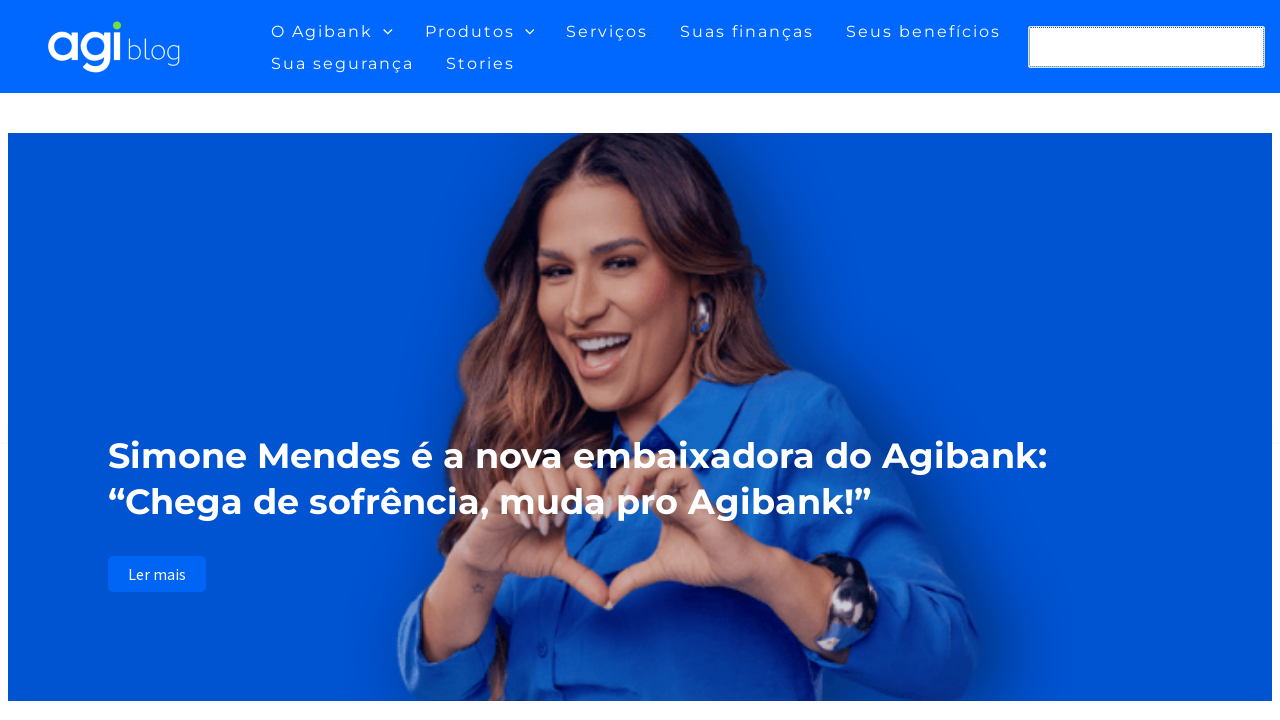

Filled search field with 'seguros' on //input[@id='search-field']
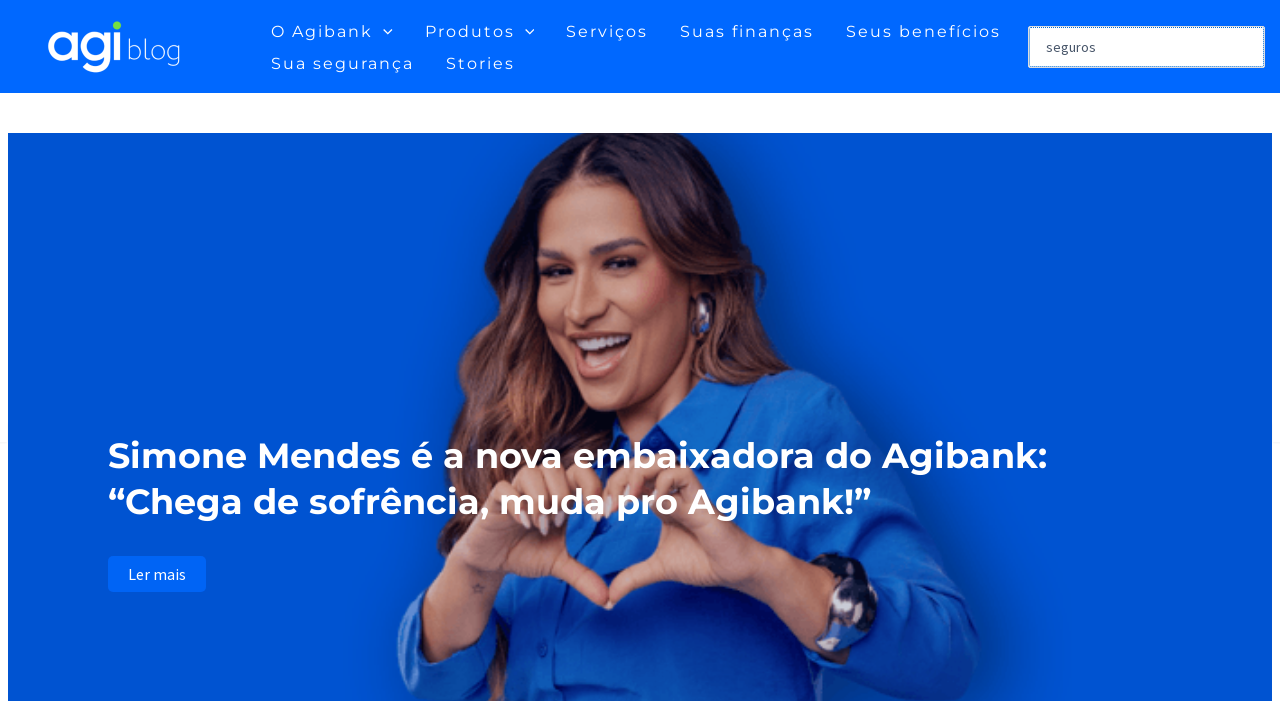

Pressed Enter to submit search query on //input[@id='search-field']
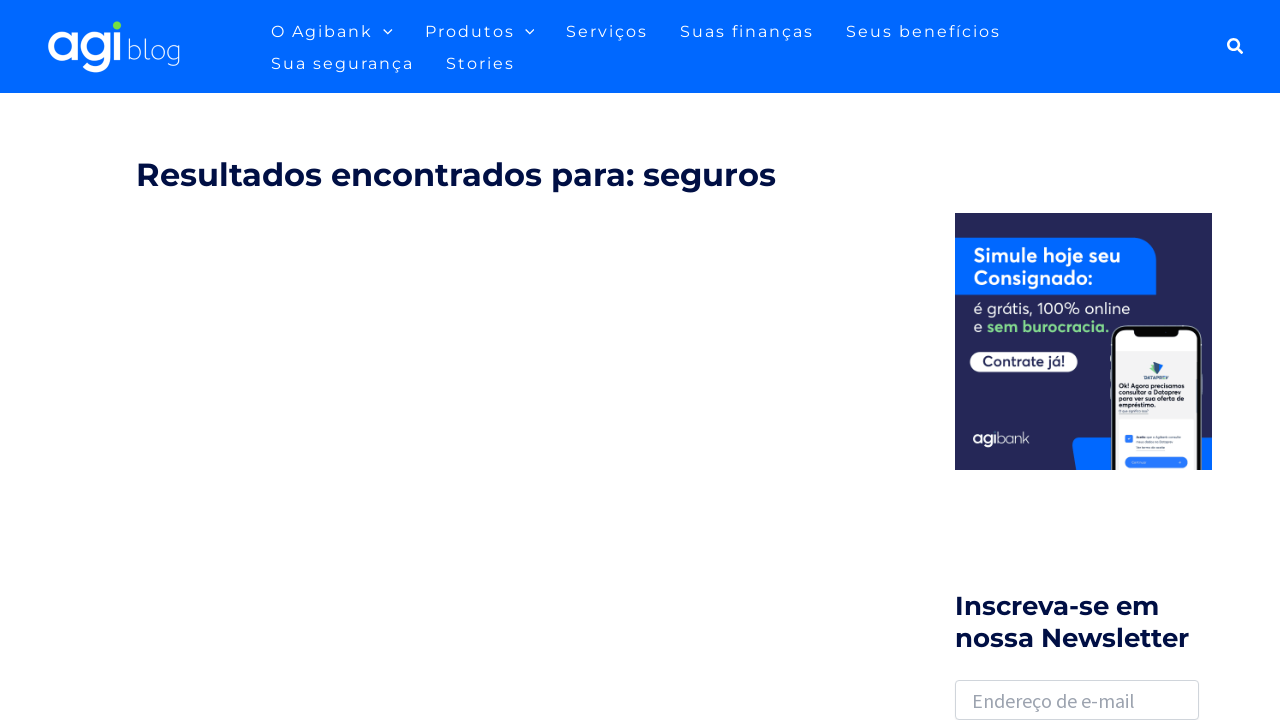

Search results loaded with at least one article visible
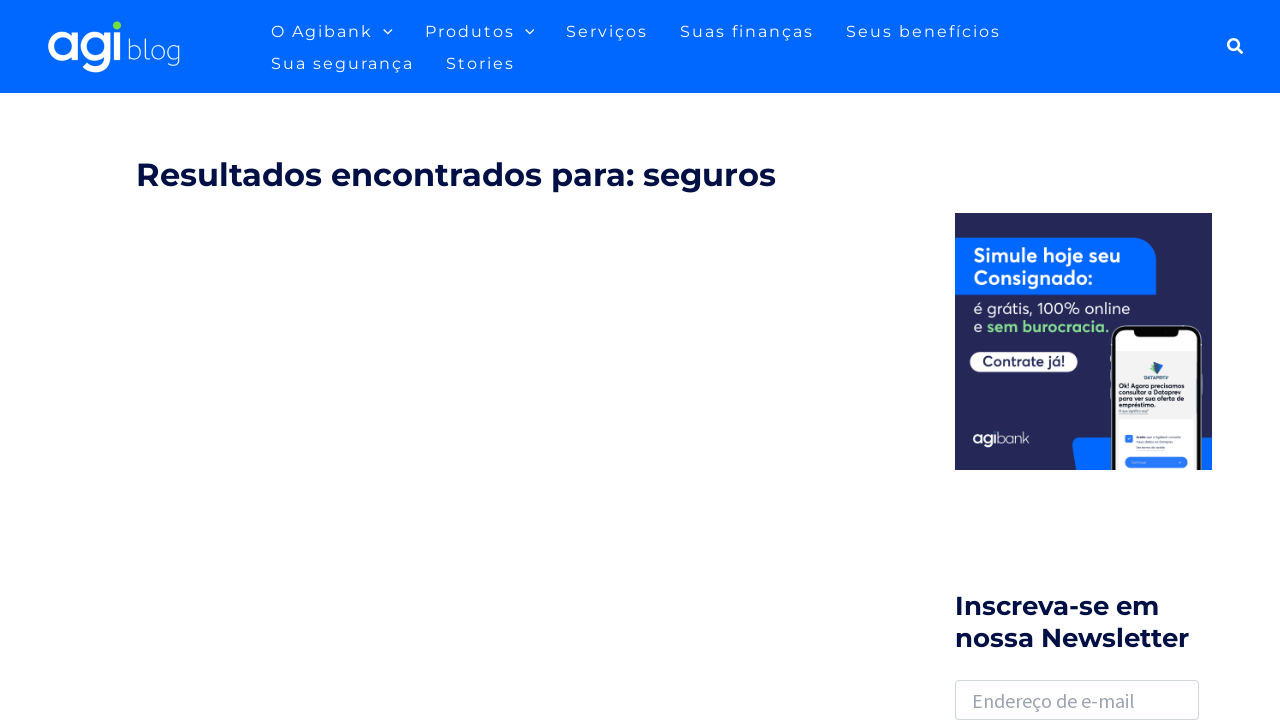

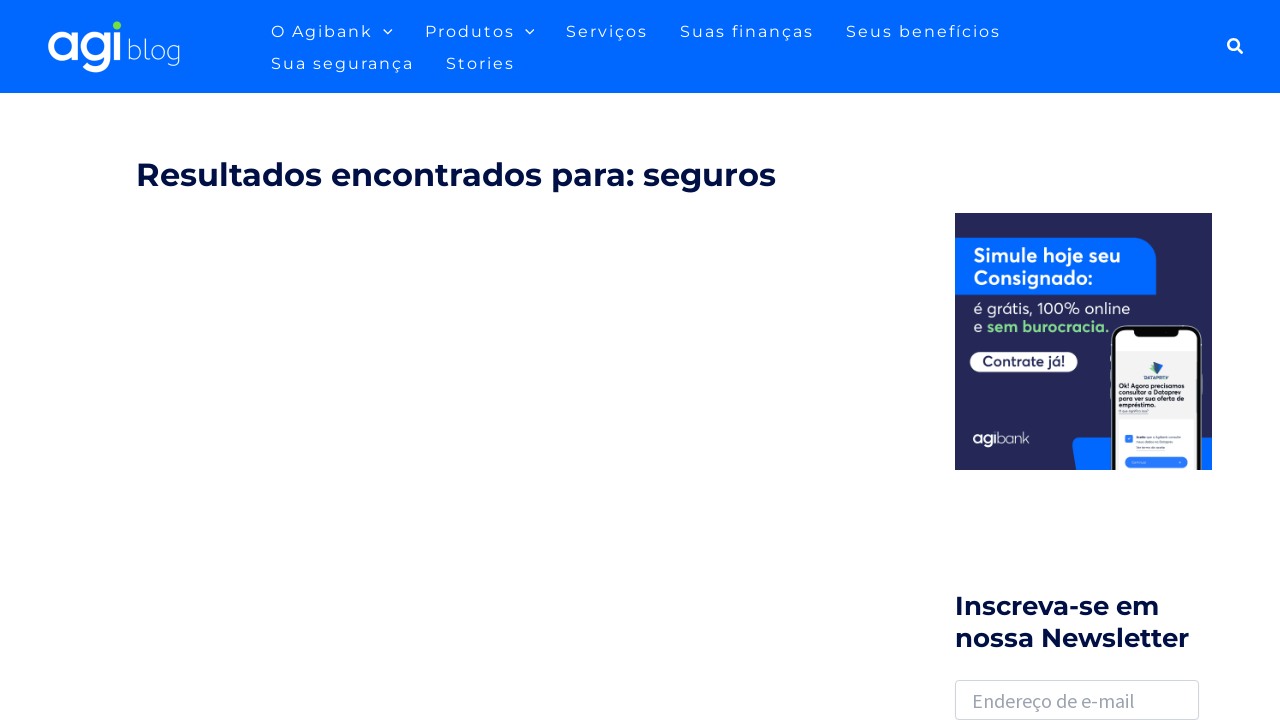